Simple test that navigates to the Trade Me New Zealand website homepage and verifies the page loads

Starting URL: https://www.trademe.co.nz

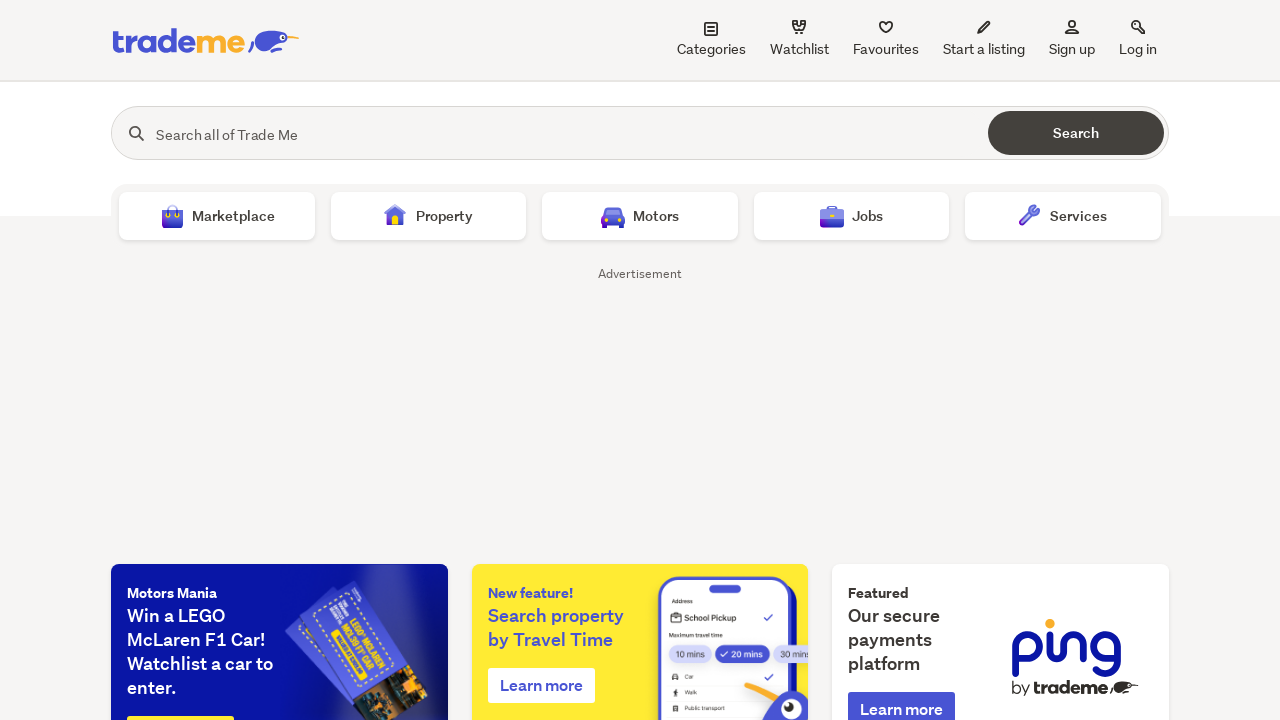

Navigated to Trade Me New Zealand homepage
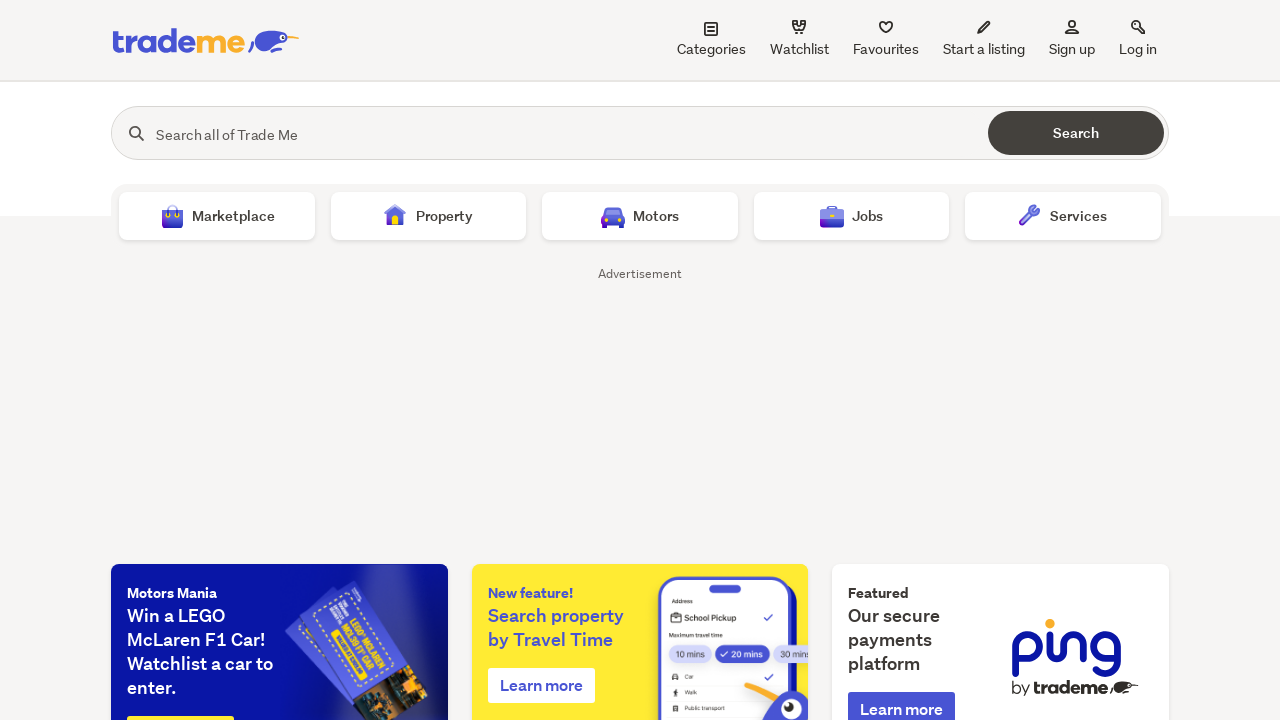

Waited for page DOM to load
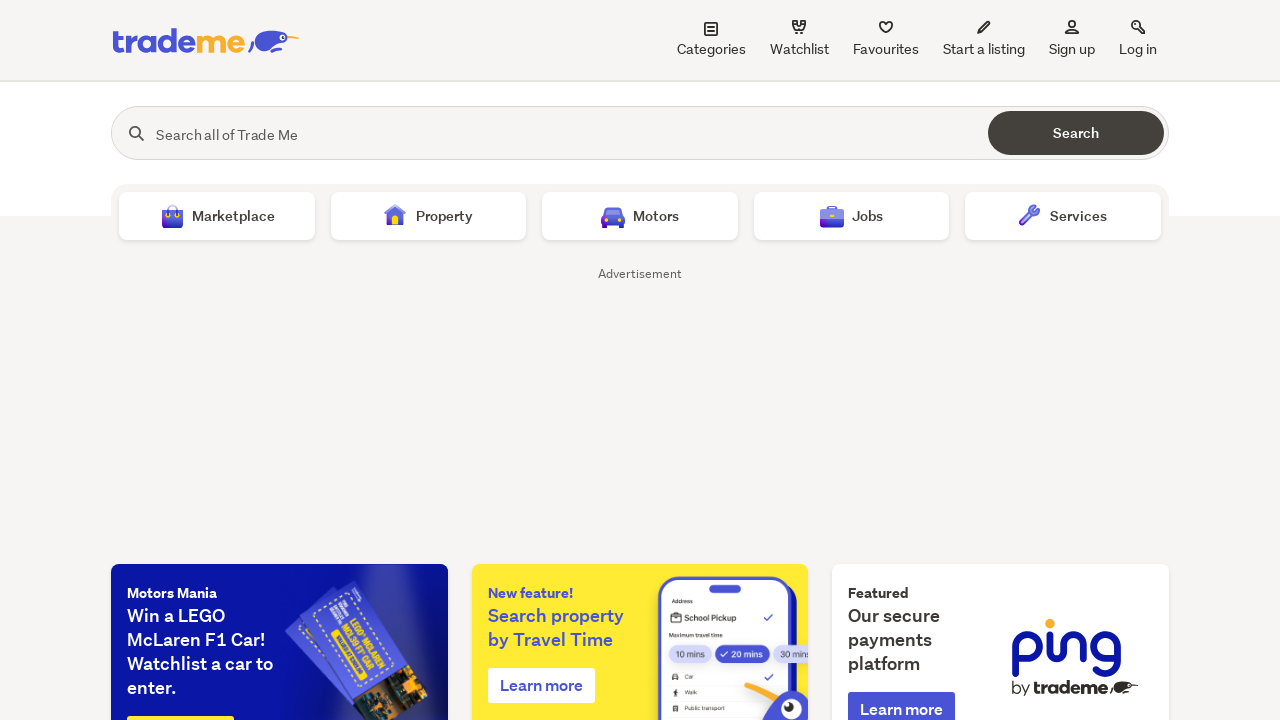

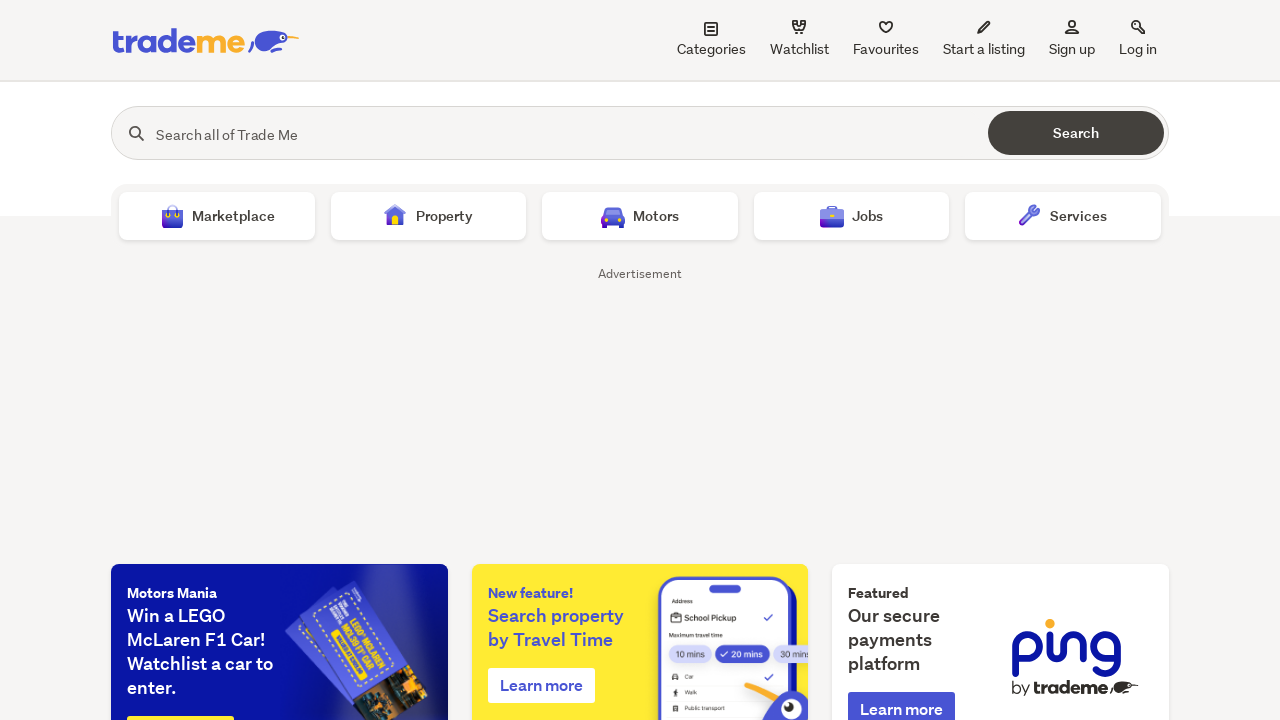